Tests radio button functionality by clicking different radio button options and verifying the selection results

Starting URL: https://demoqa.com/radio-button

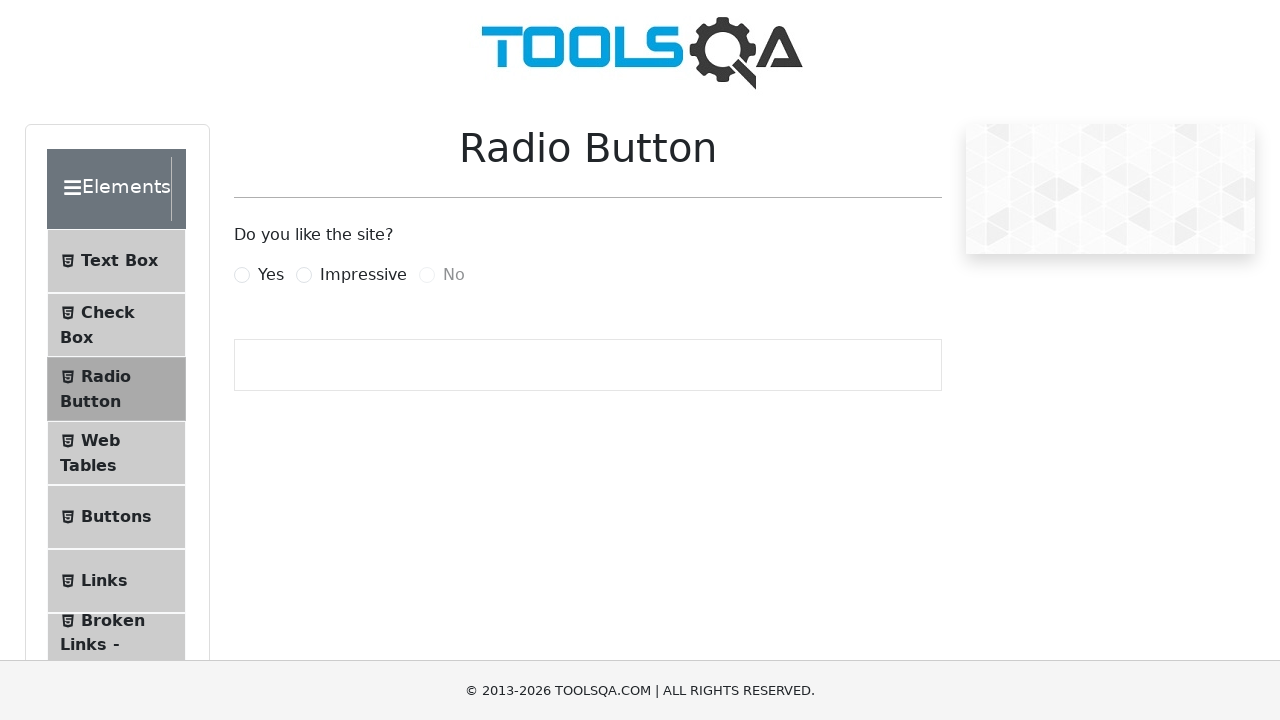

Clicked 'Yes' radio button at (271, 275) on label[for='yesRadio']
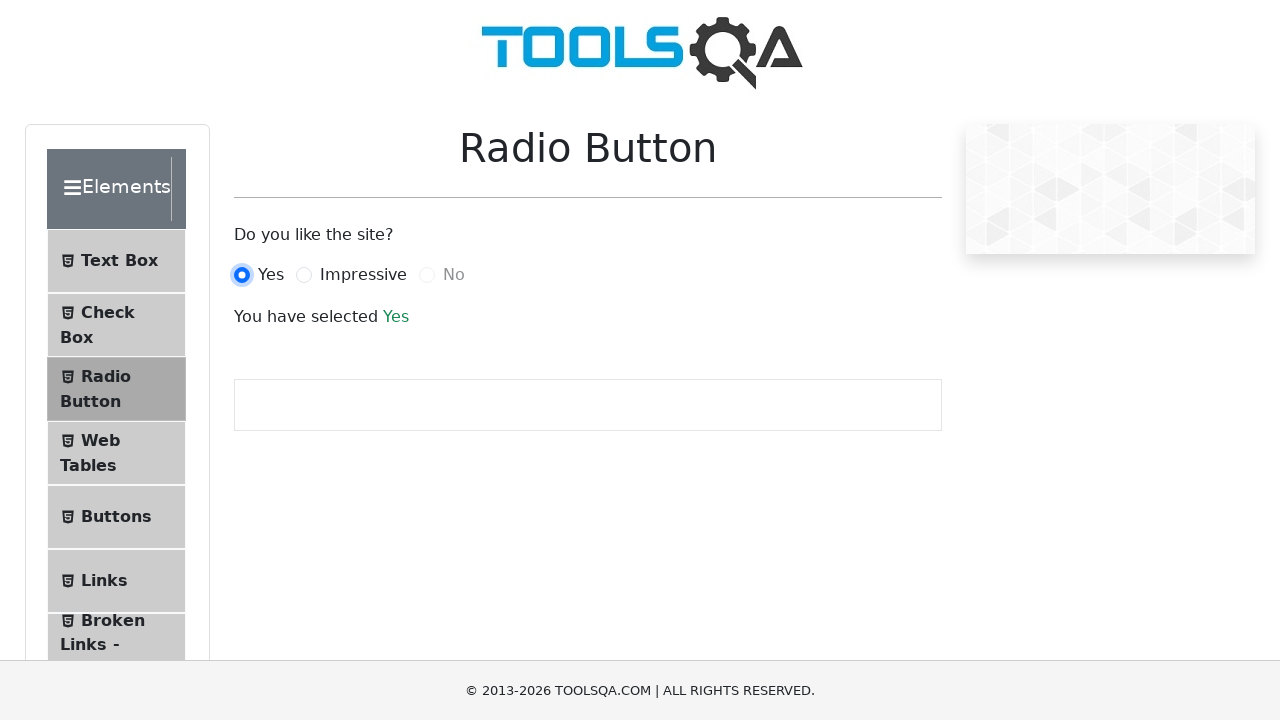

Verified 'Yes' radio button is selected
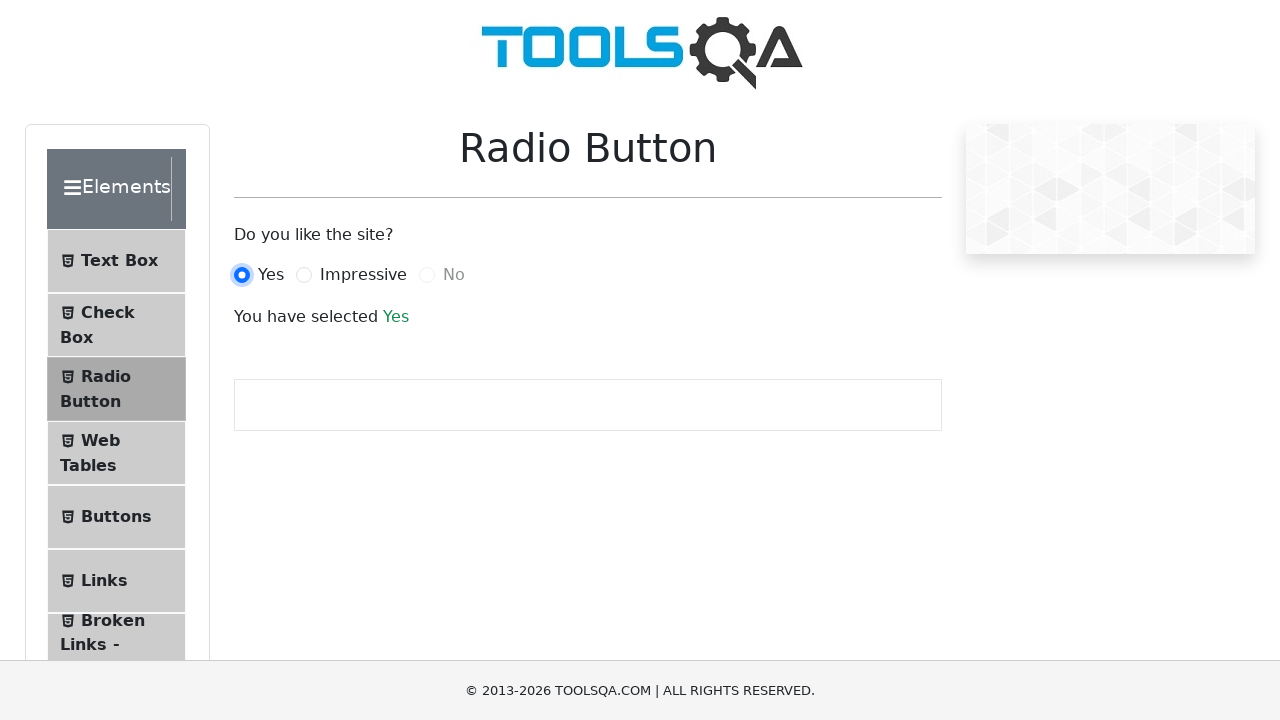

Clicked 'Impressive' radio button at (363, 275) on label[for='impressiveRadio']
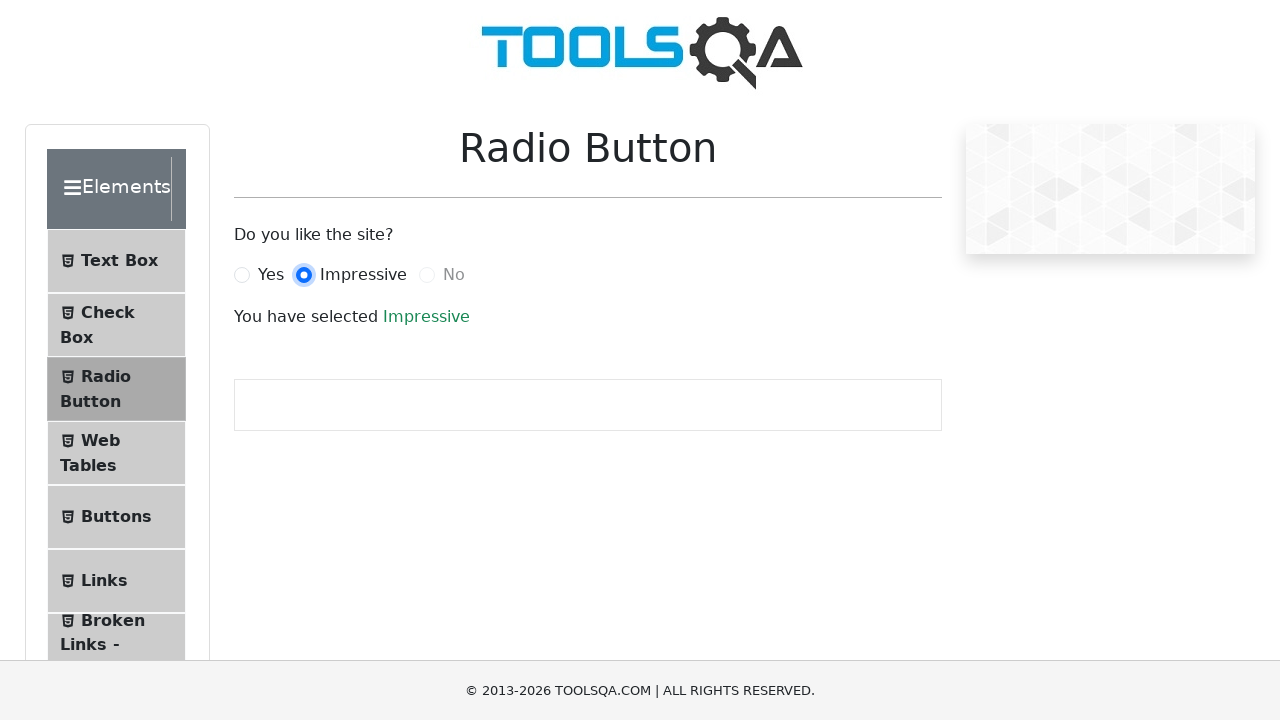

Verified 'Impressive' radio button is selected
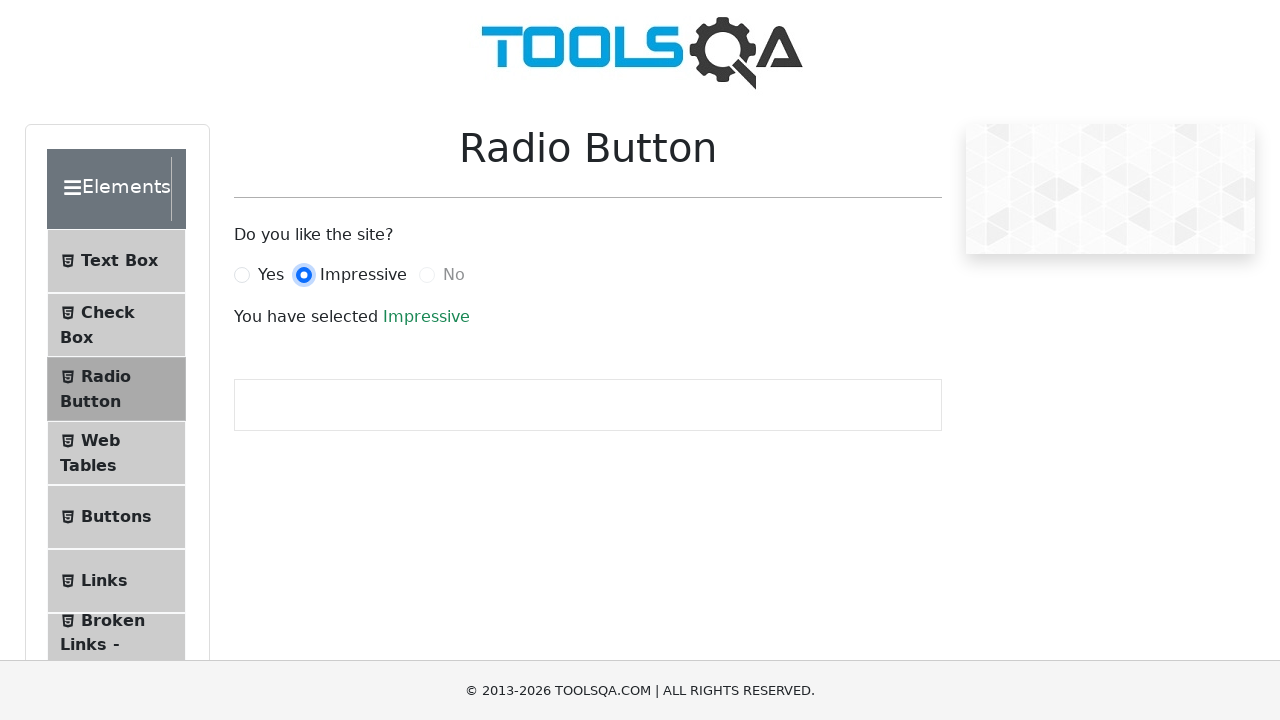

Verified 'No' radio button is disabled
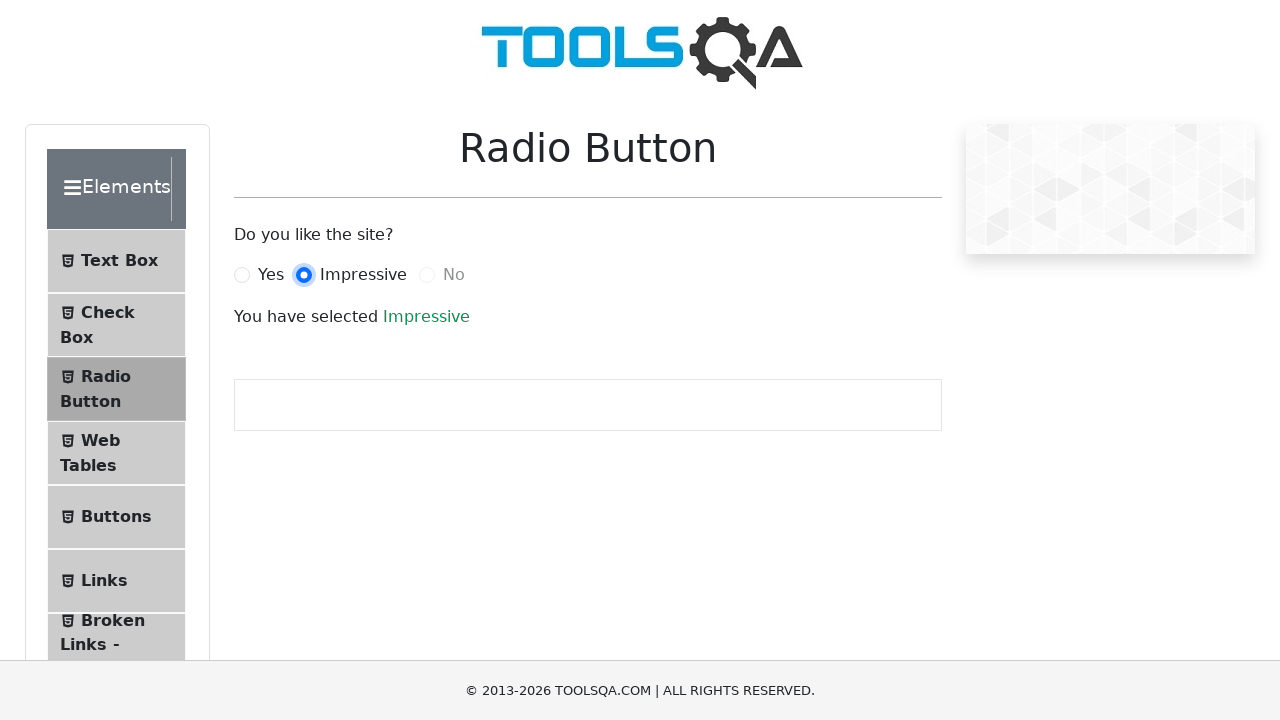

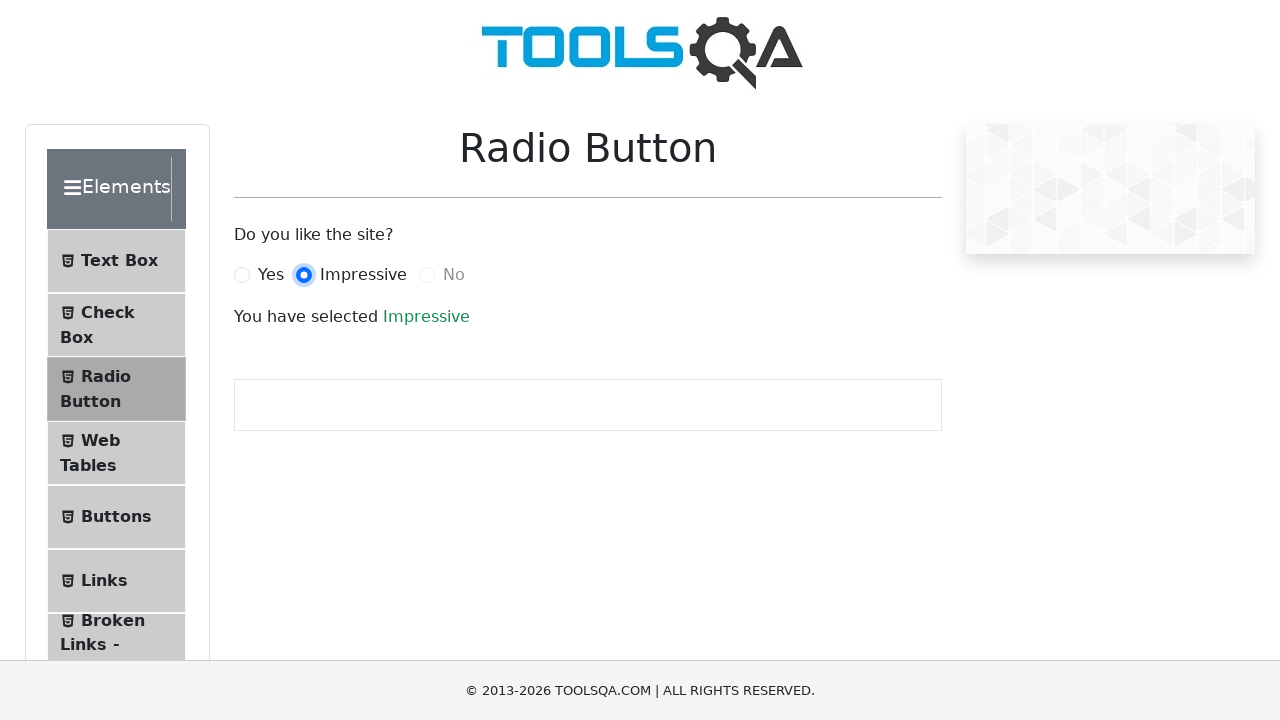